Tests file upload and download functionality on a web page, including clicking download button, uploading a file, and verifying success messages

Starting URL: https://rahulshettyacademy.com/upload-download-test/index.html

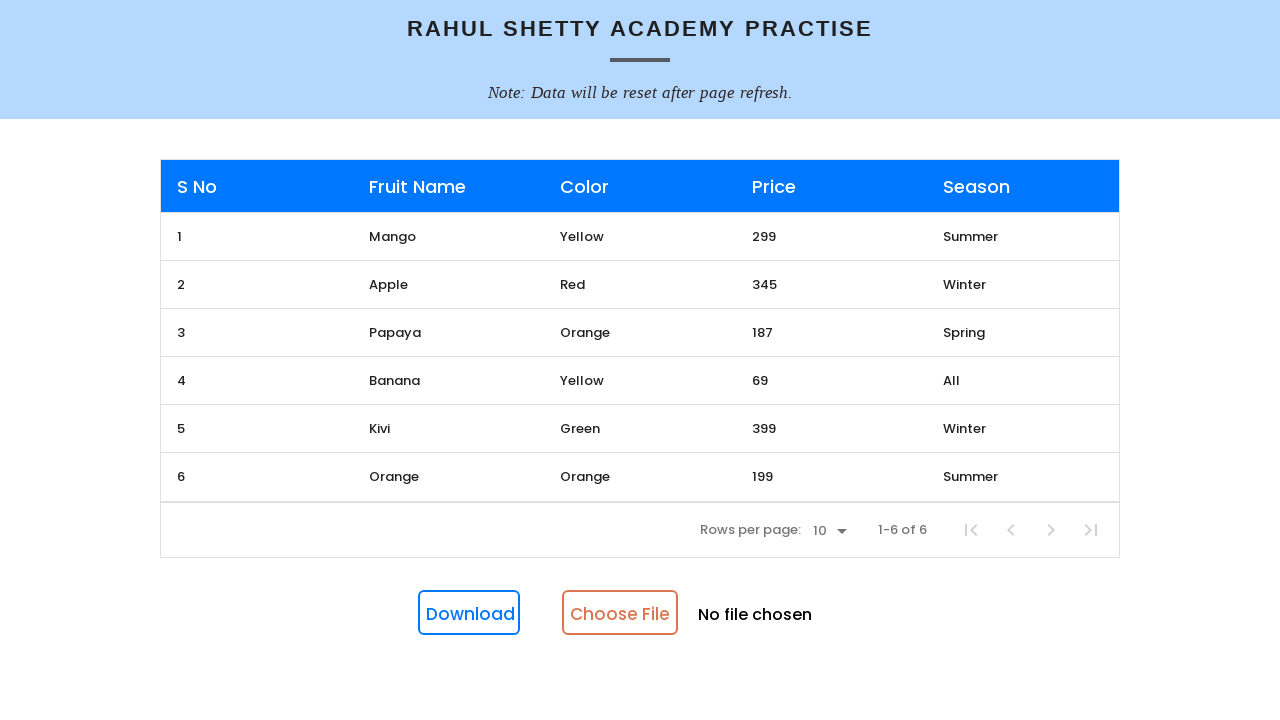

Clicked download button to trigger file download at (469, 613) on #downloadButton
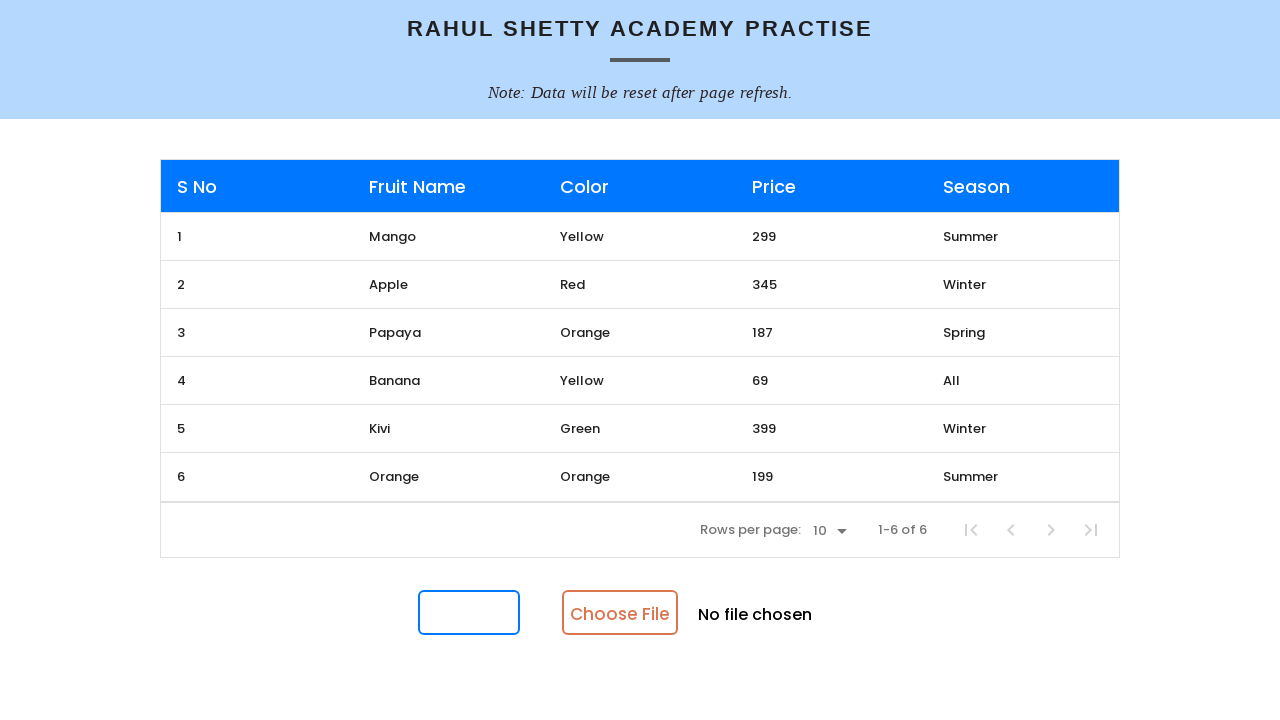

Waited 2 seconds for download to complete
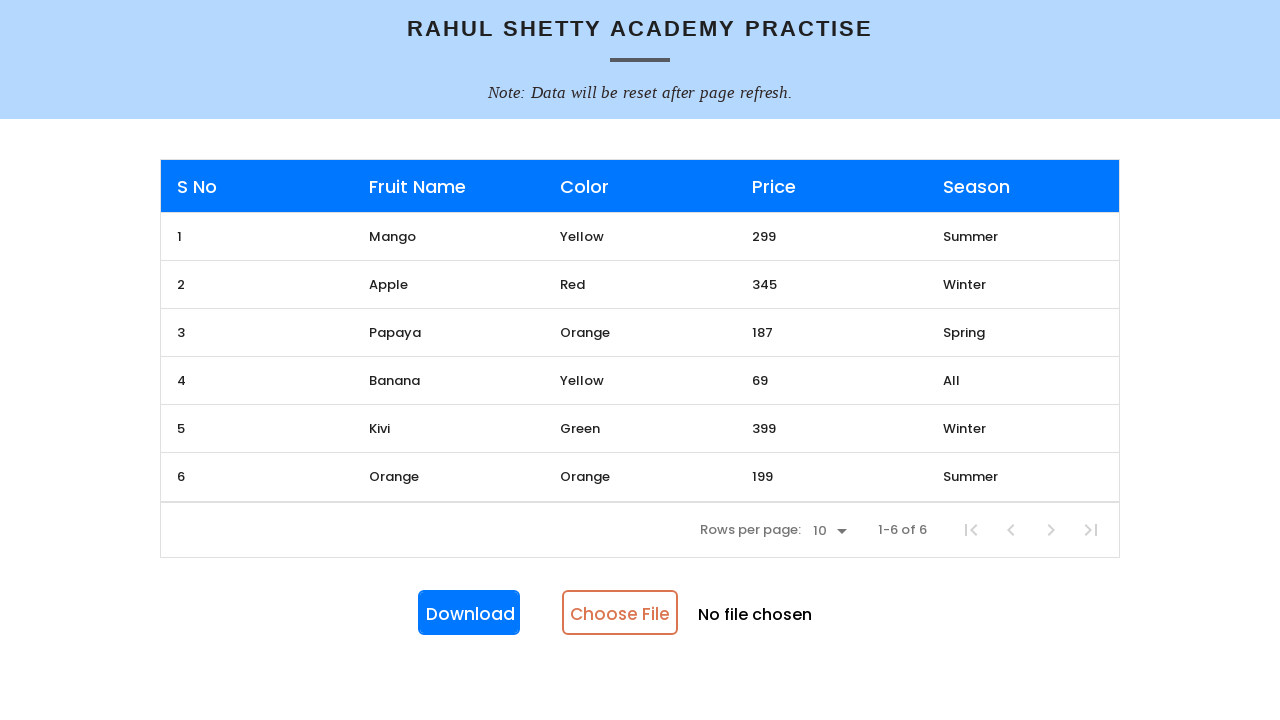

Created temporary test file for upload
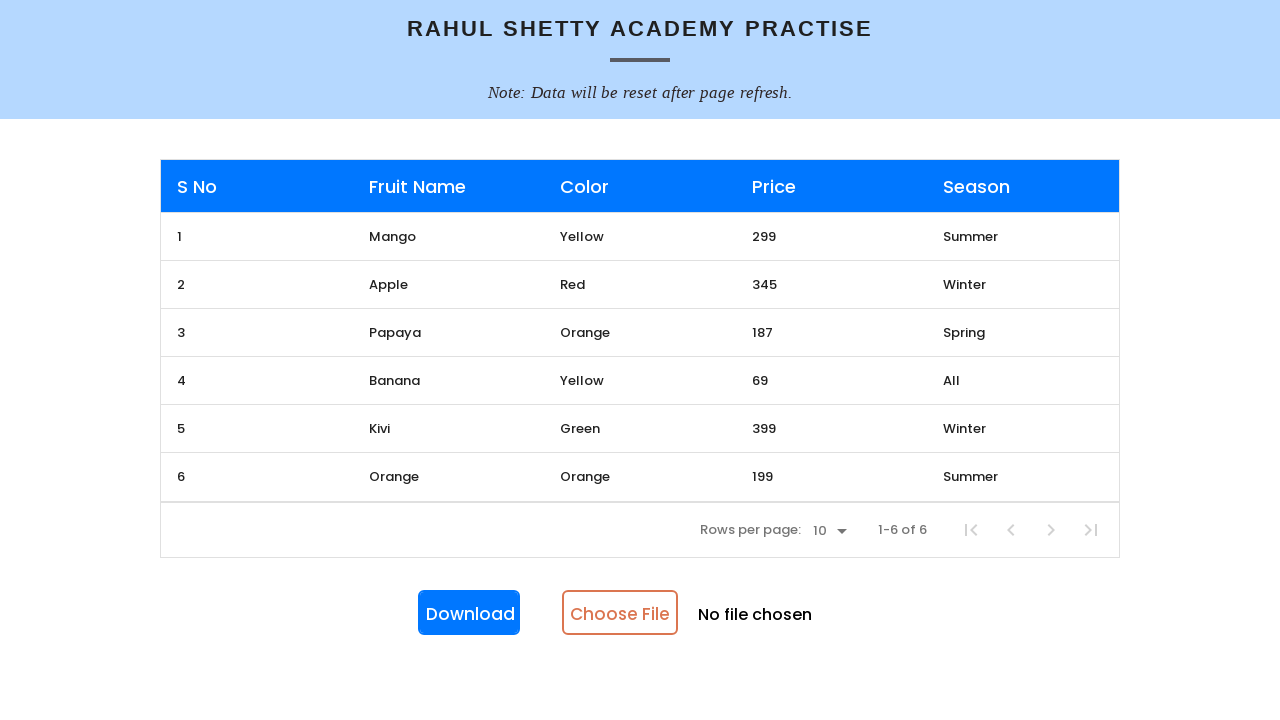

Uploaded test file using file input selector
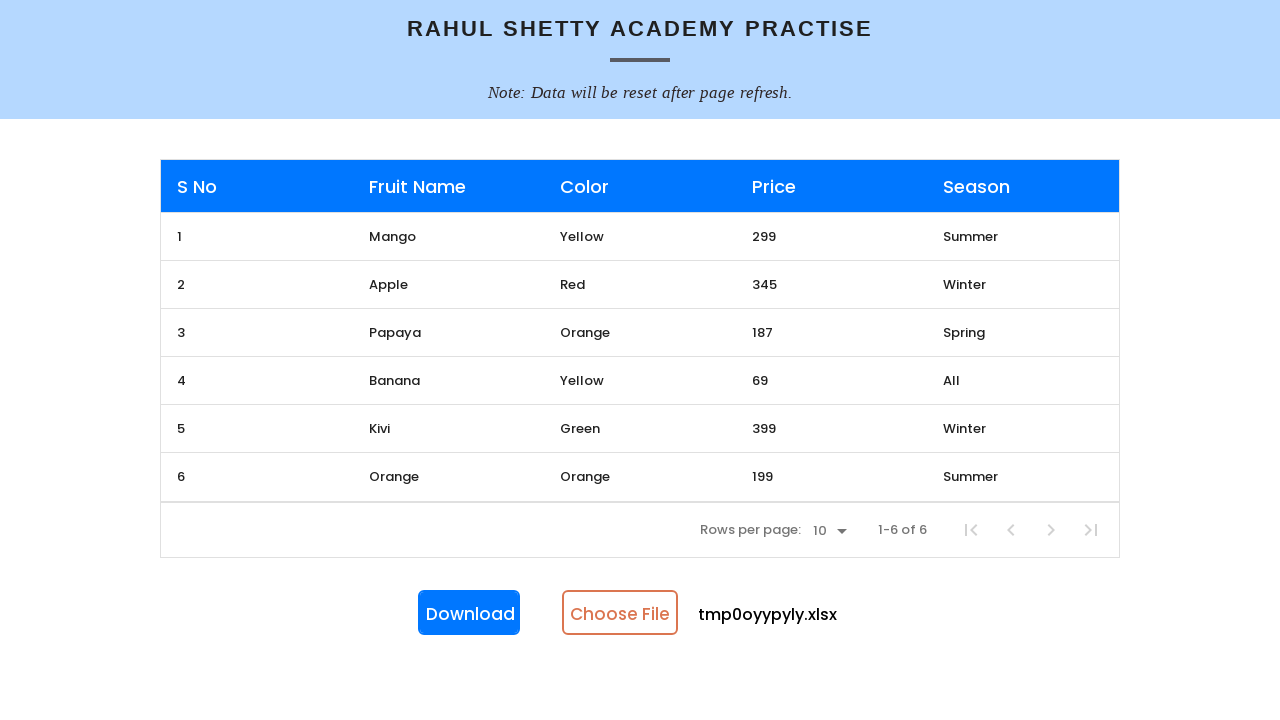

Success toast message appeared
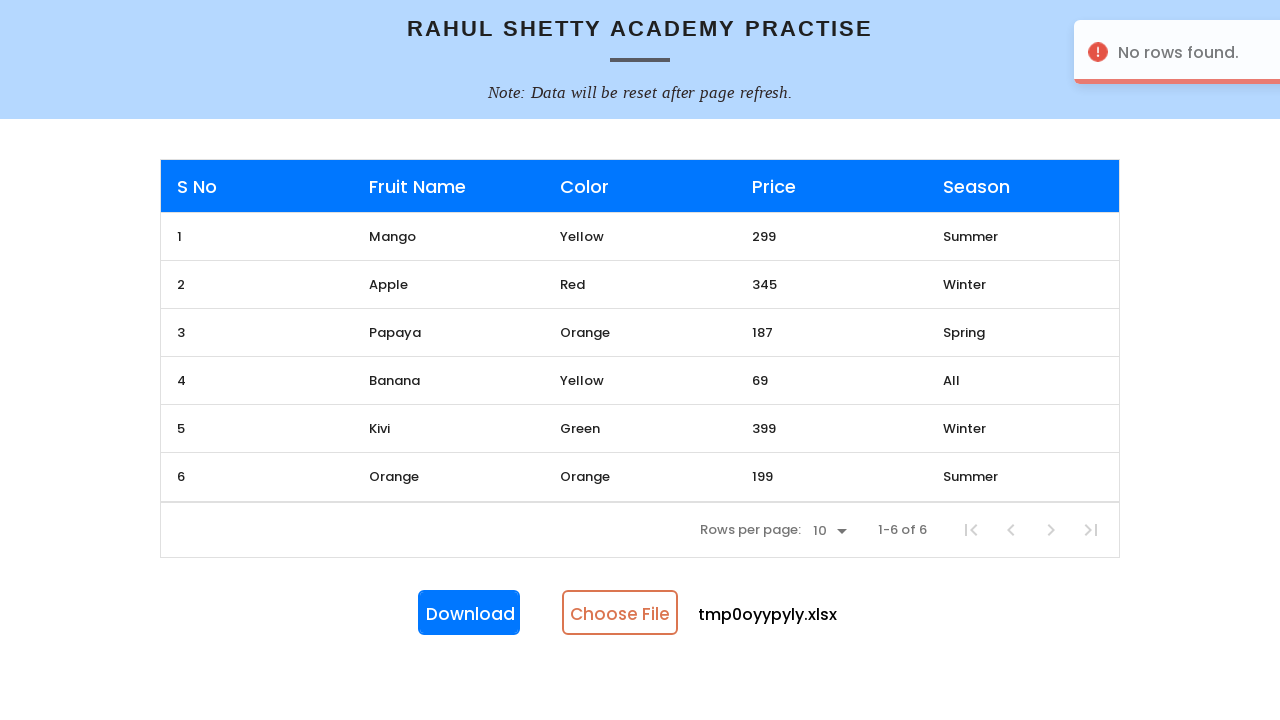

Extracted toast message text: No rows found.
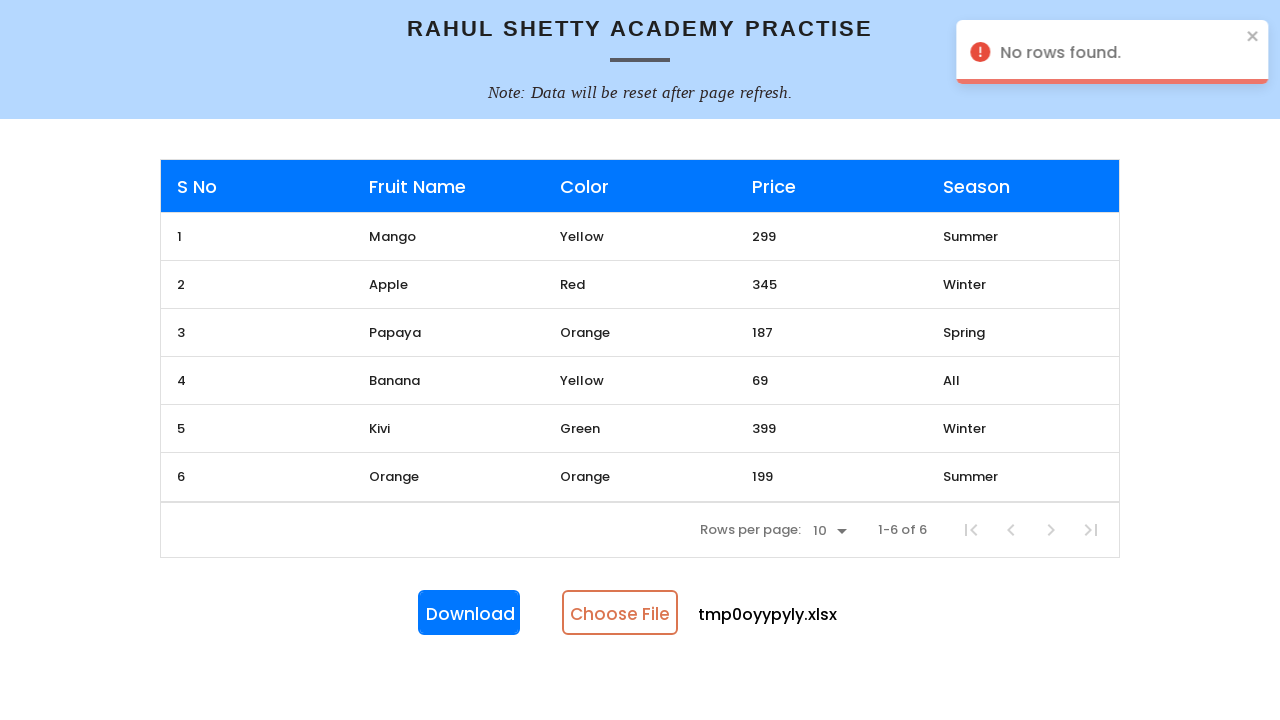

Success toast message disappeared
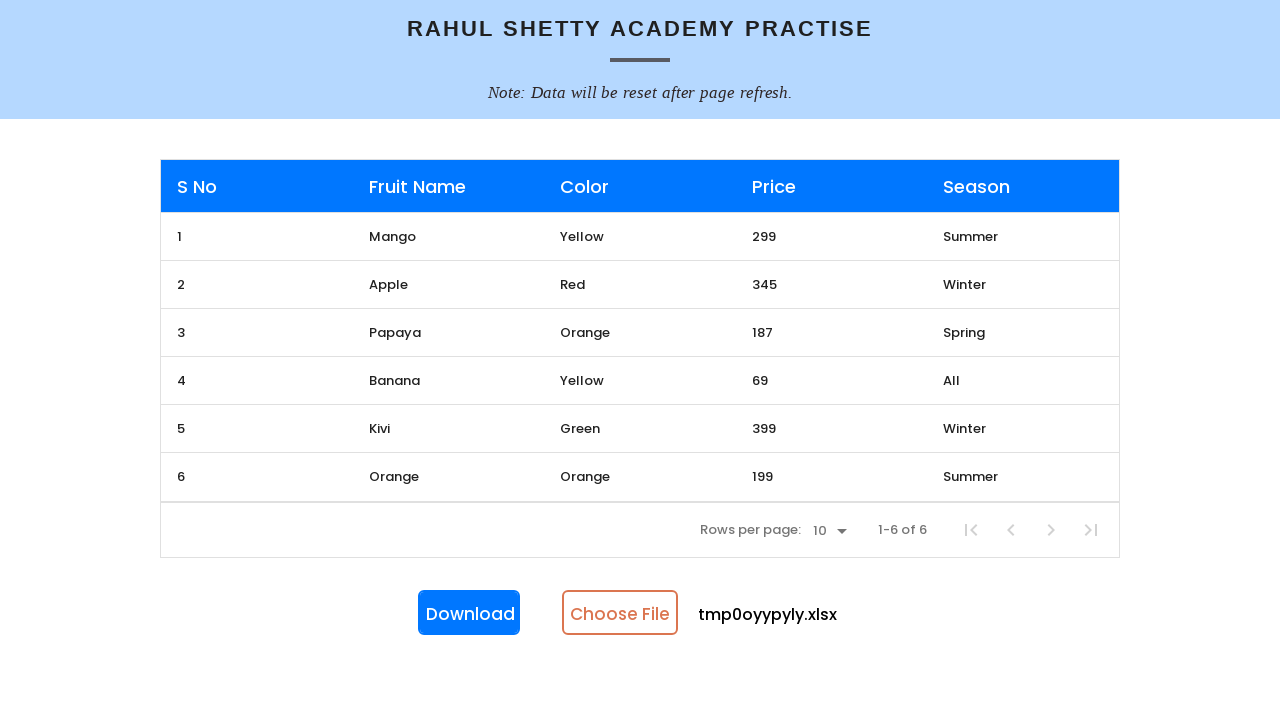

Retrieved price column ID from Price header
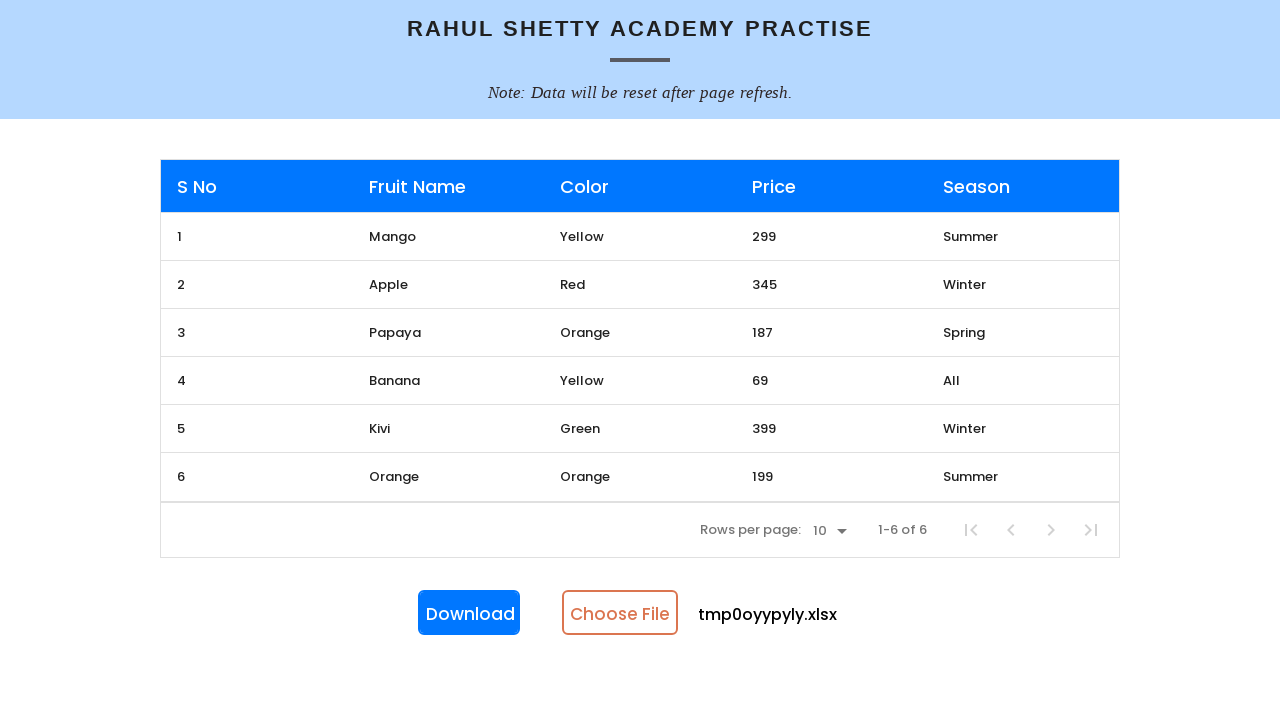

Located Apple price element in the data grid
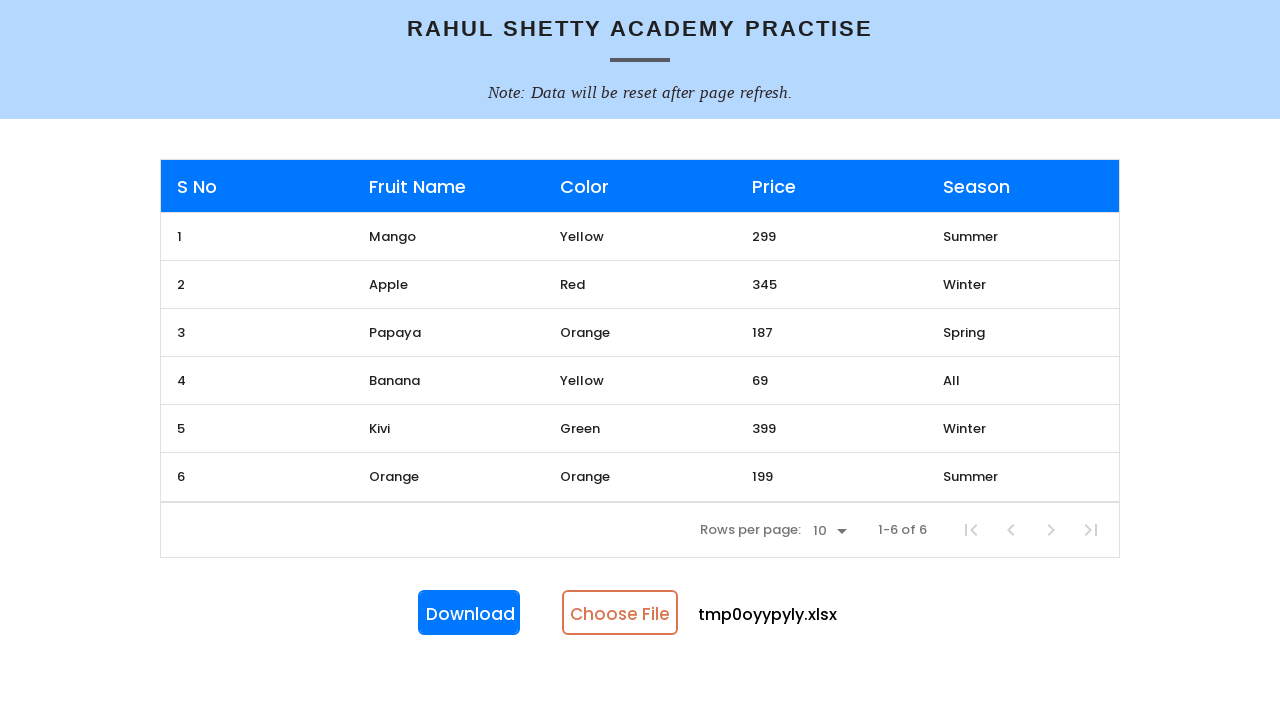

Cleaned up temporary test file
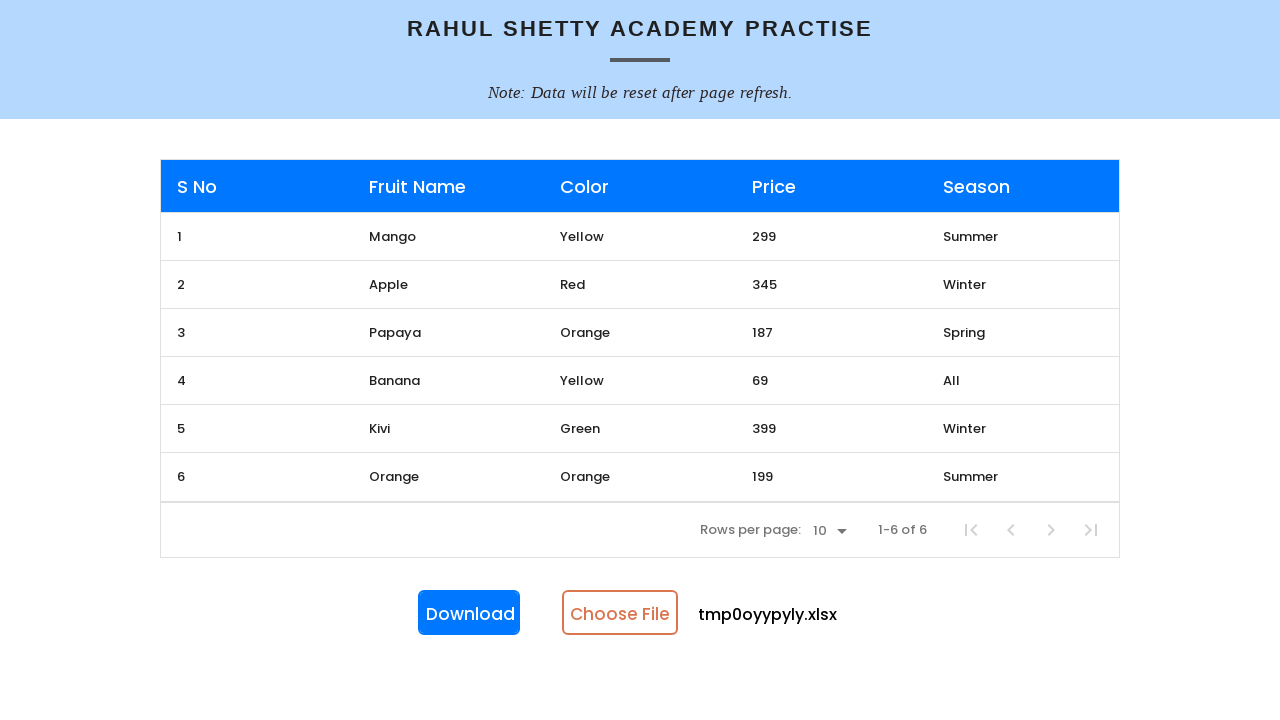

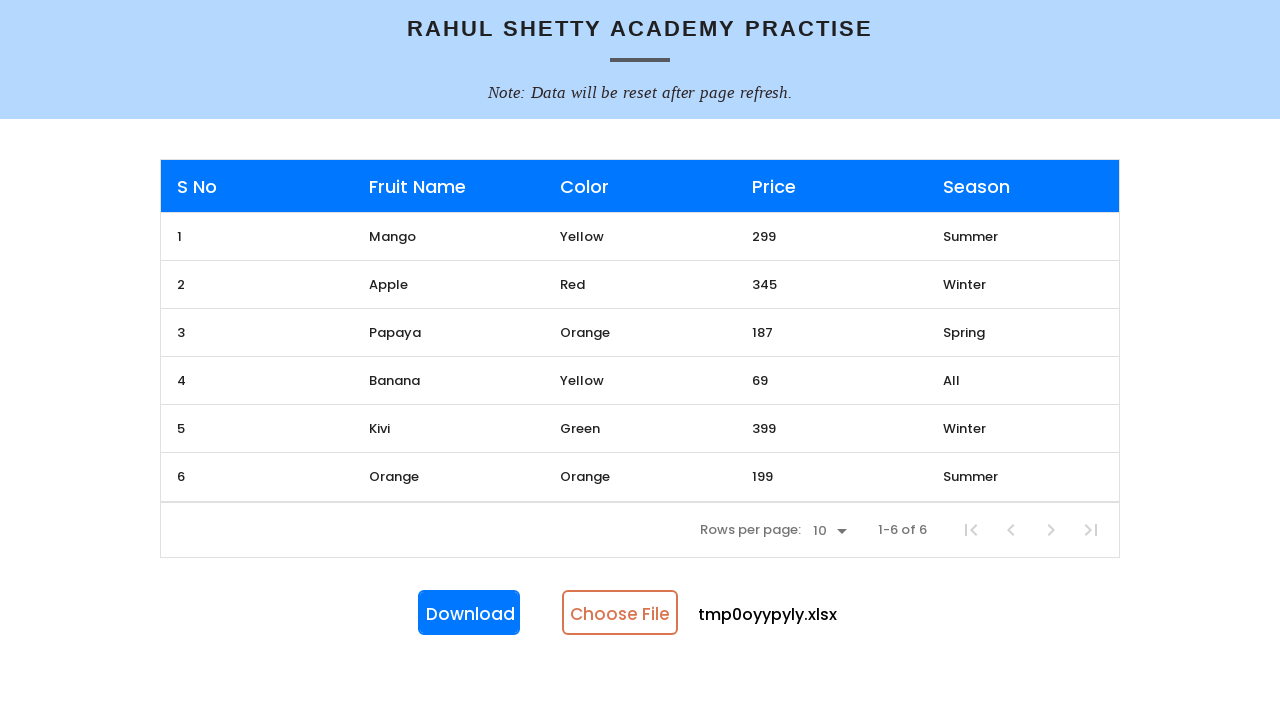